Tests JavaScript prompt alert handling by clicking a button that triggers a prompt and entering text into the alert dialog

Starting URL: https://testautomationpractice.blogspot.com/

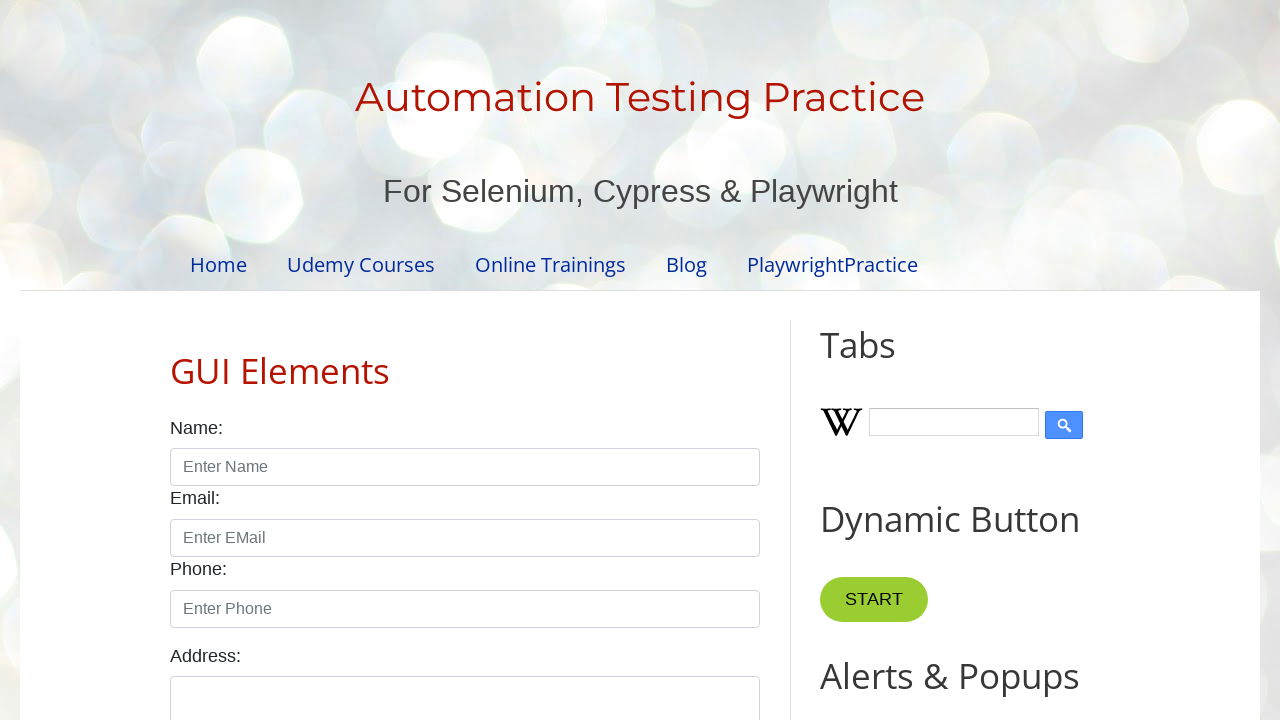

Clicked button with ondblclick handler at (885, 360) on xpath=//button[@ondblclick='myFunction1()']
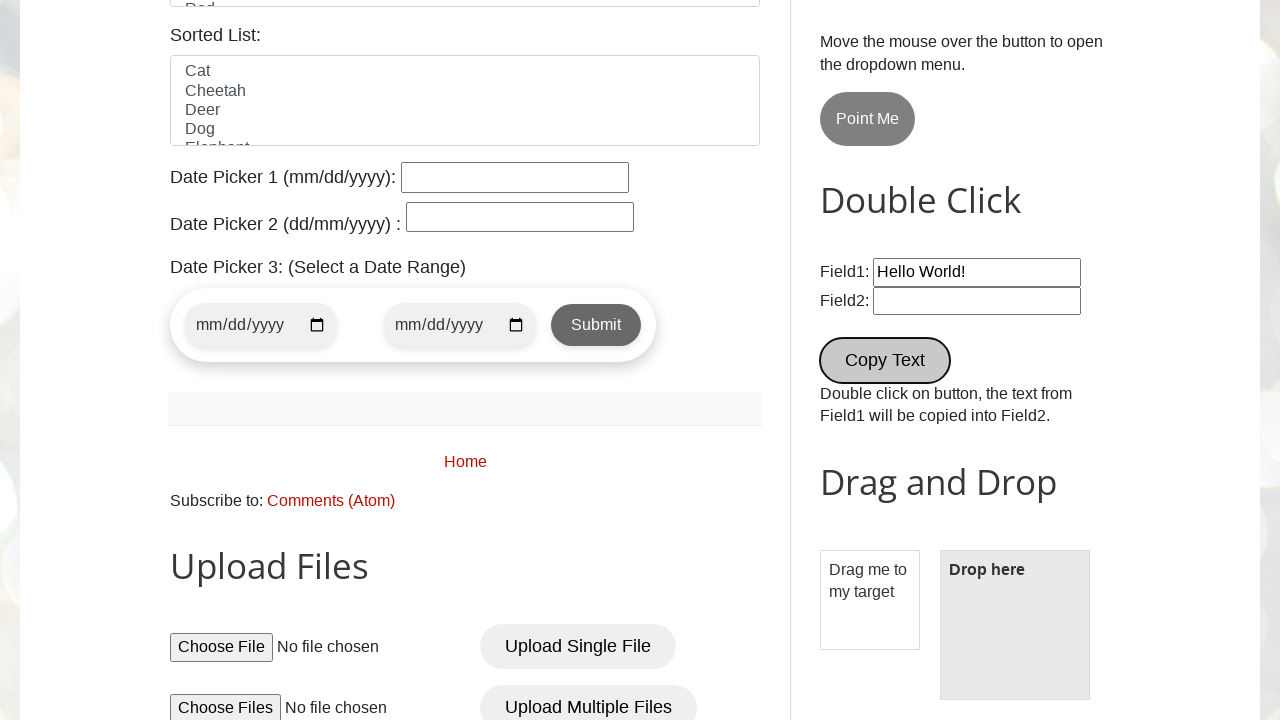

Waited for alert/prompt dialog to appear
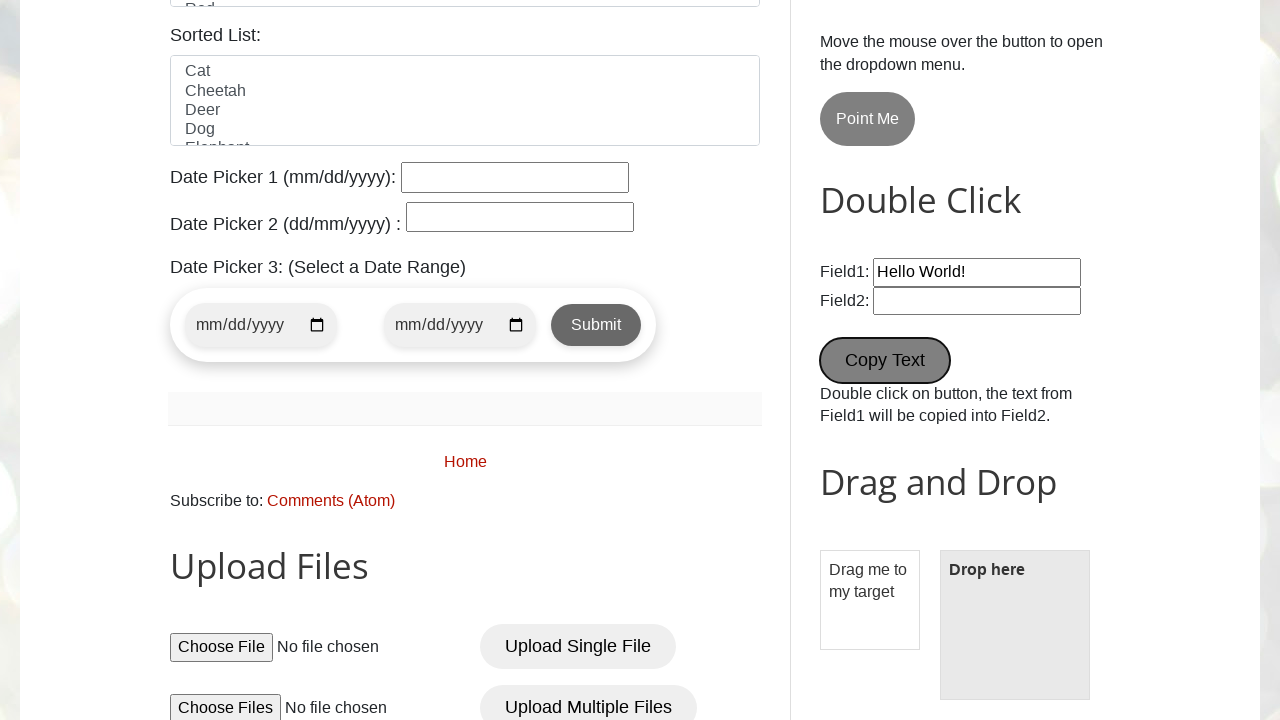

Set up dialog handler to accept with 'sandhya'
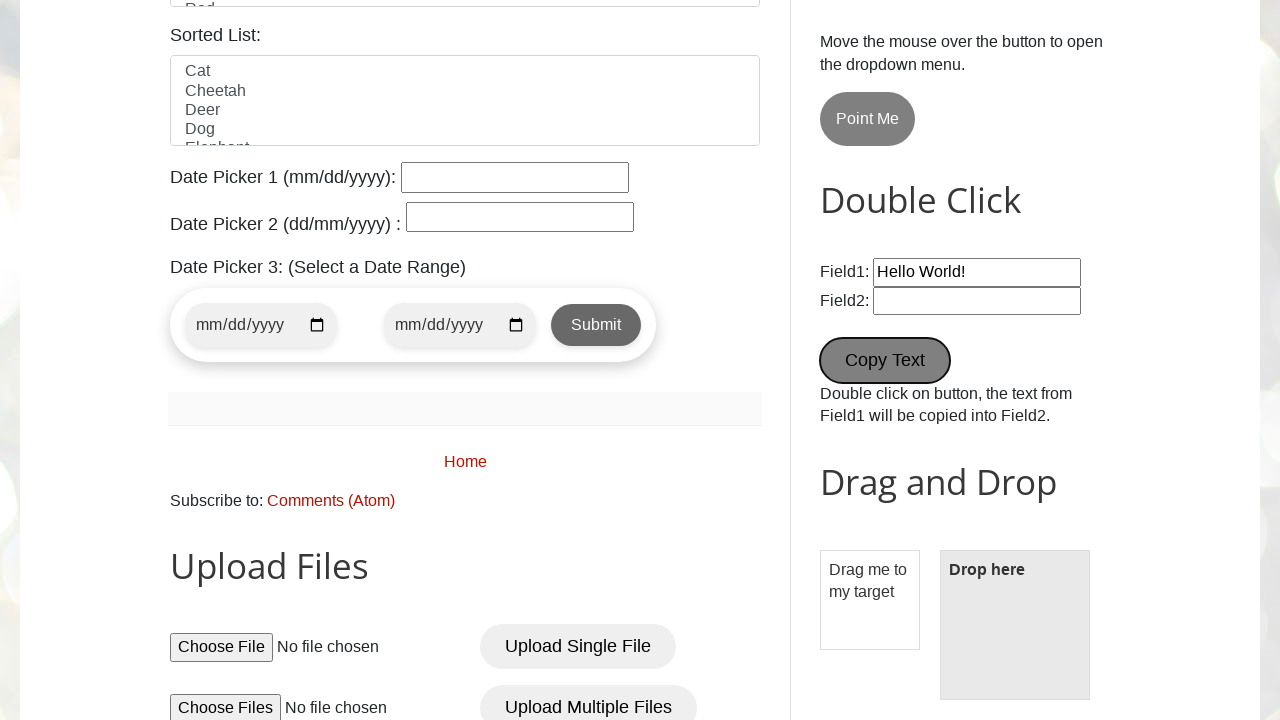

Double-clicked button to trigger prompt dialog at (885, 360) on xpath=//button[@ondblclick='myFunction1()']
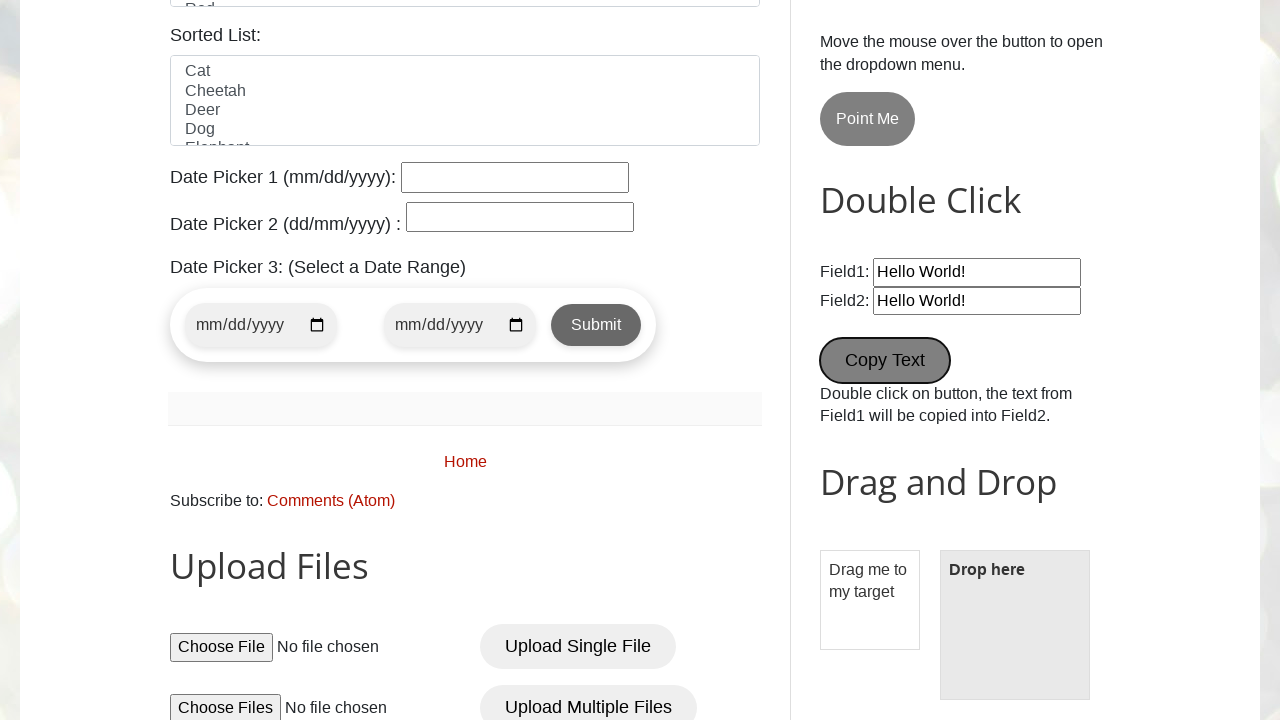

Waited for dialog interaction to complete
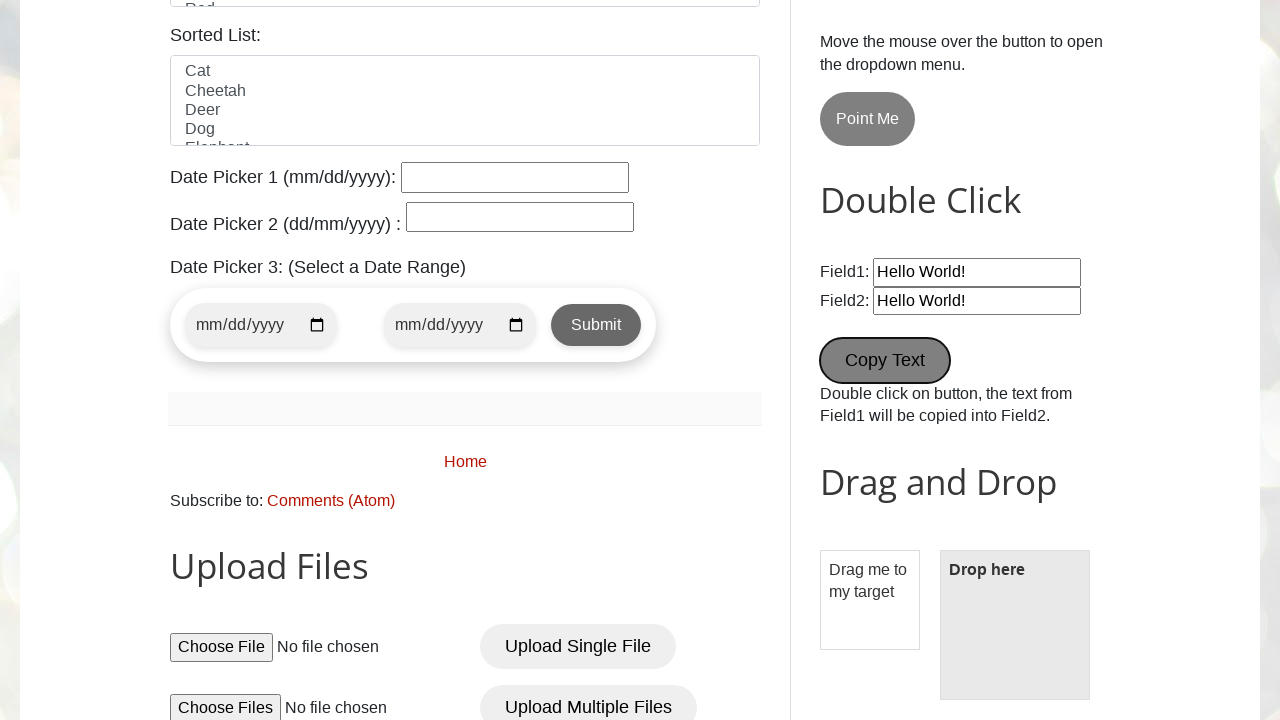

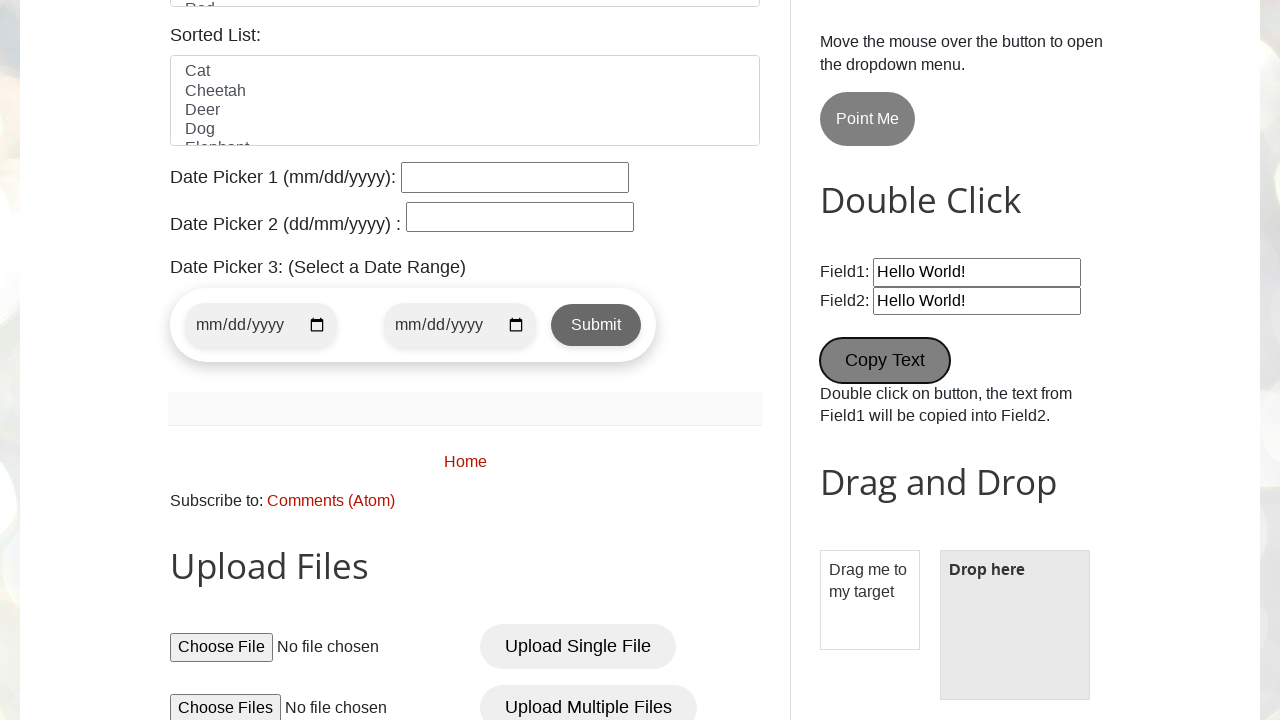